Tests form submission with only required fields filled (lastname, name, email, and message)

Starting URL: http://hflabs.github.io/suggestions-demo/

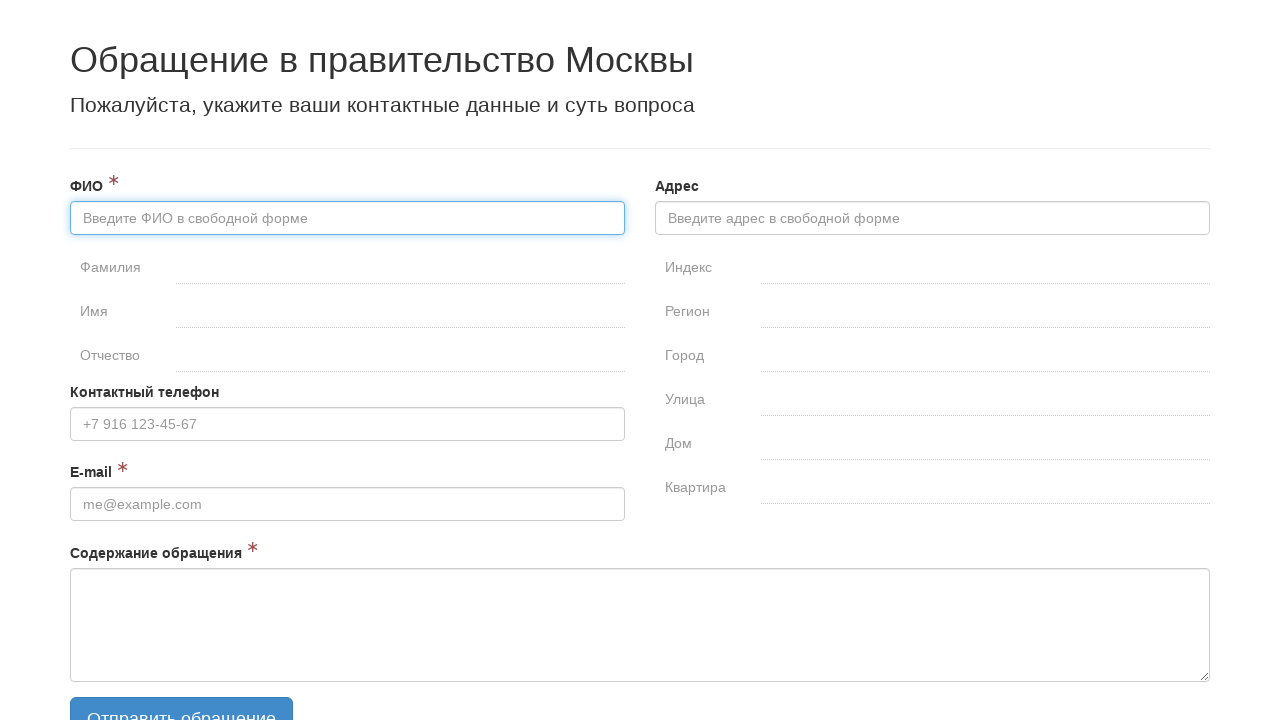

Filled lastname field with 'Иванов' on #fullname-surname
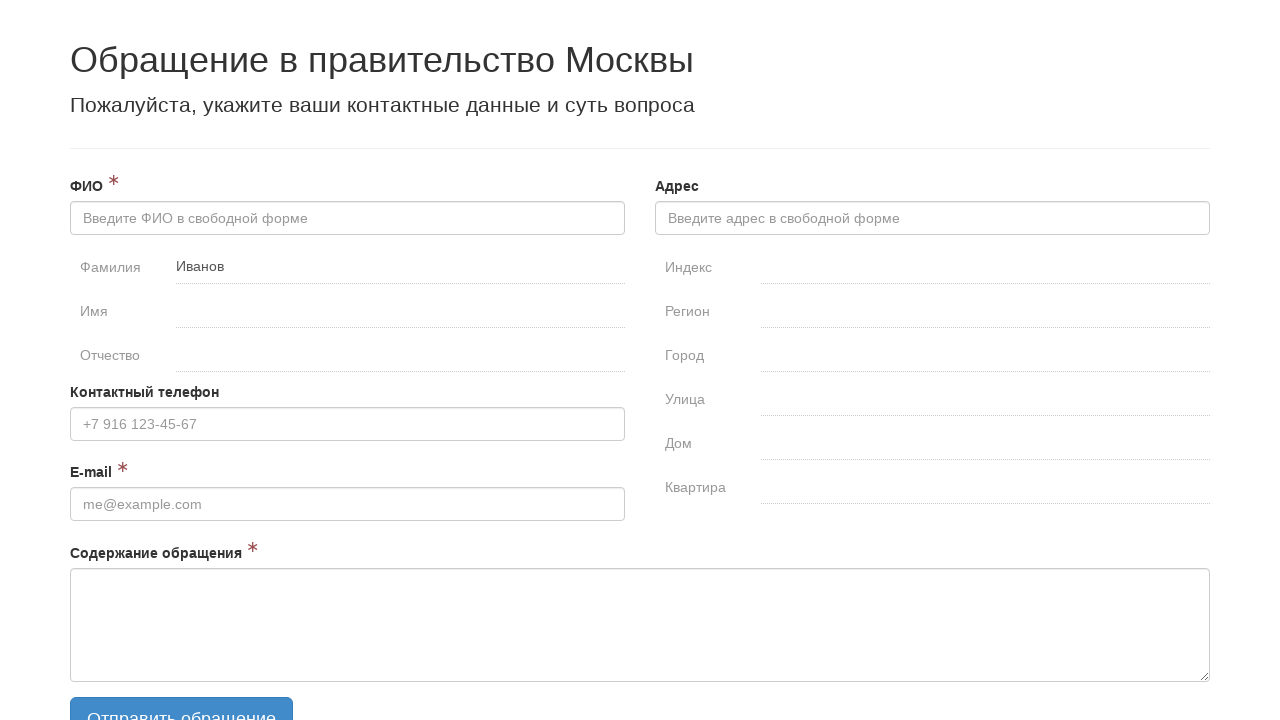

Filled name field with 'Иван' on #fullname-name
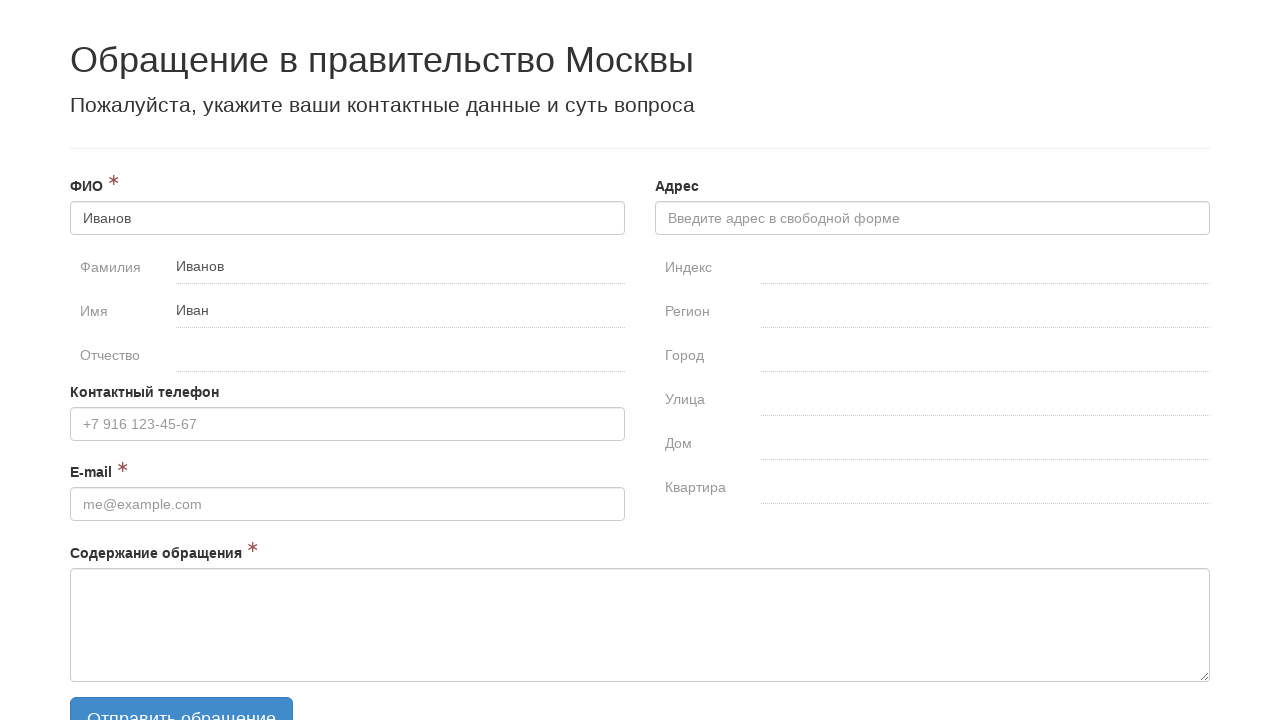

Filled email field with 'aa@mail.ru' on #email
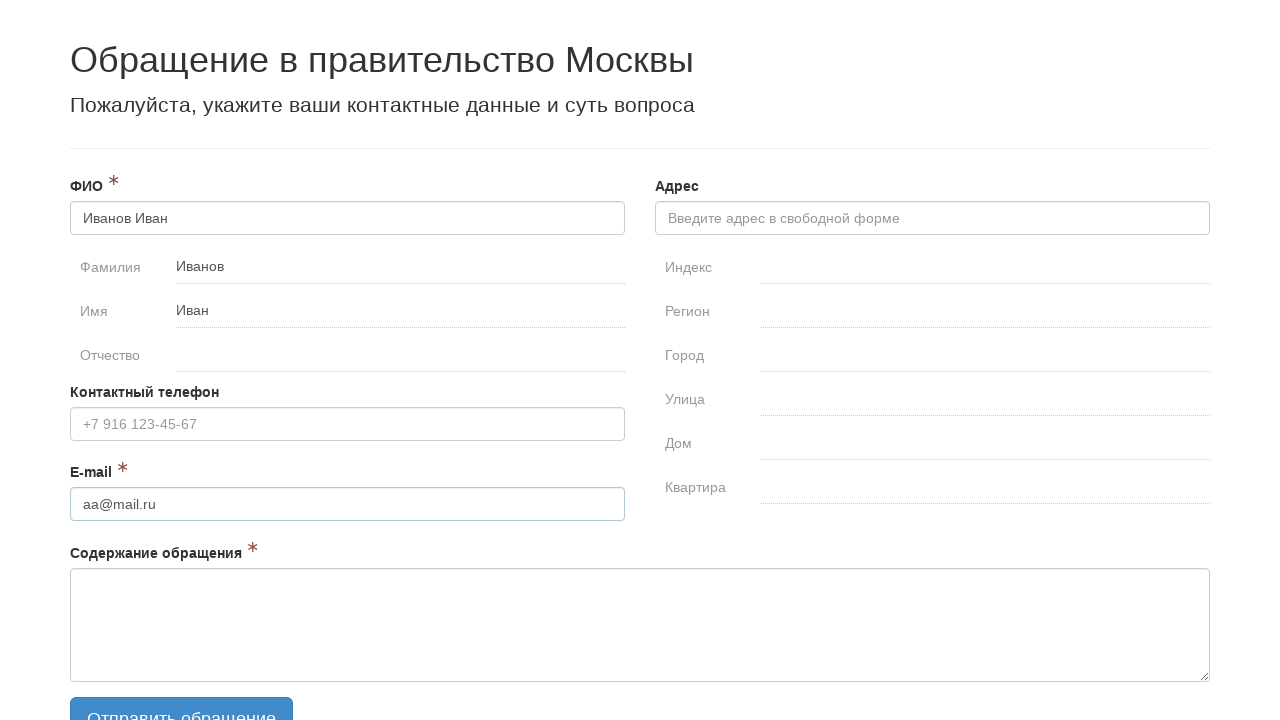

Filled message field with 'abc' on #message
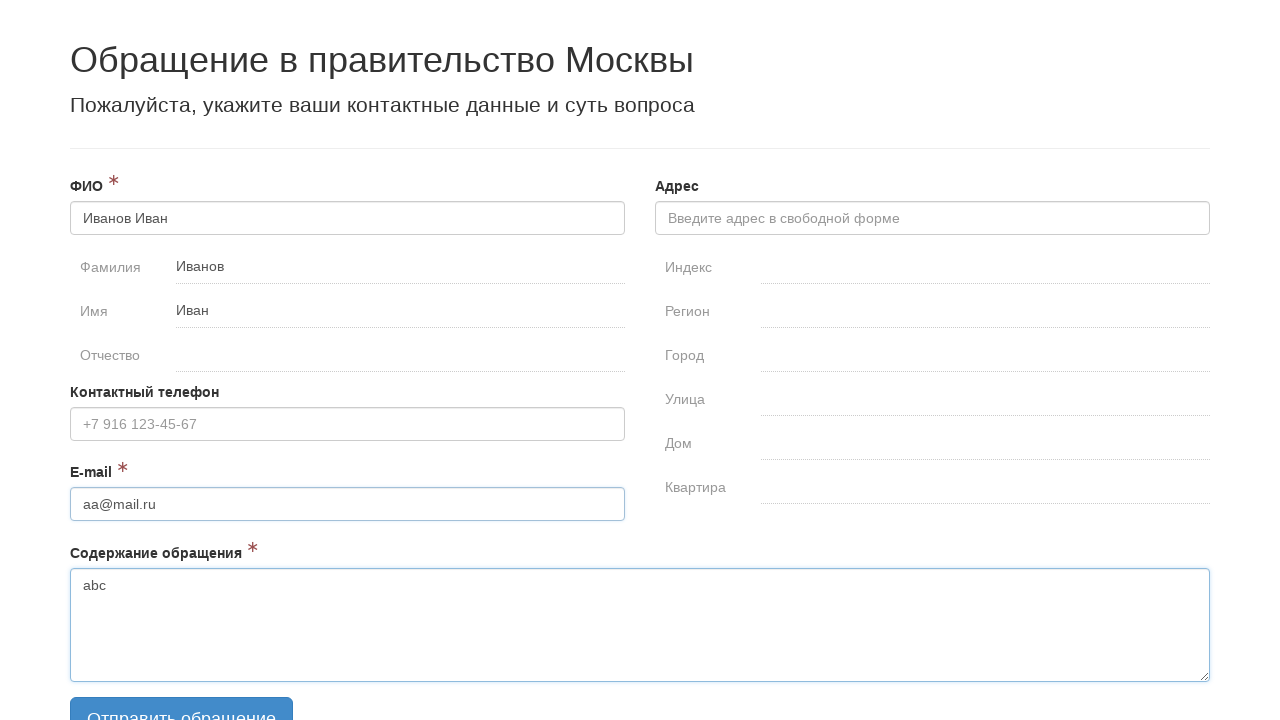

Clicked send button to submit form with required fields at (182, 697) on .btn-primary
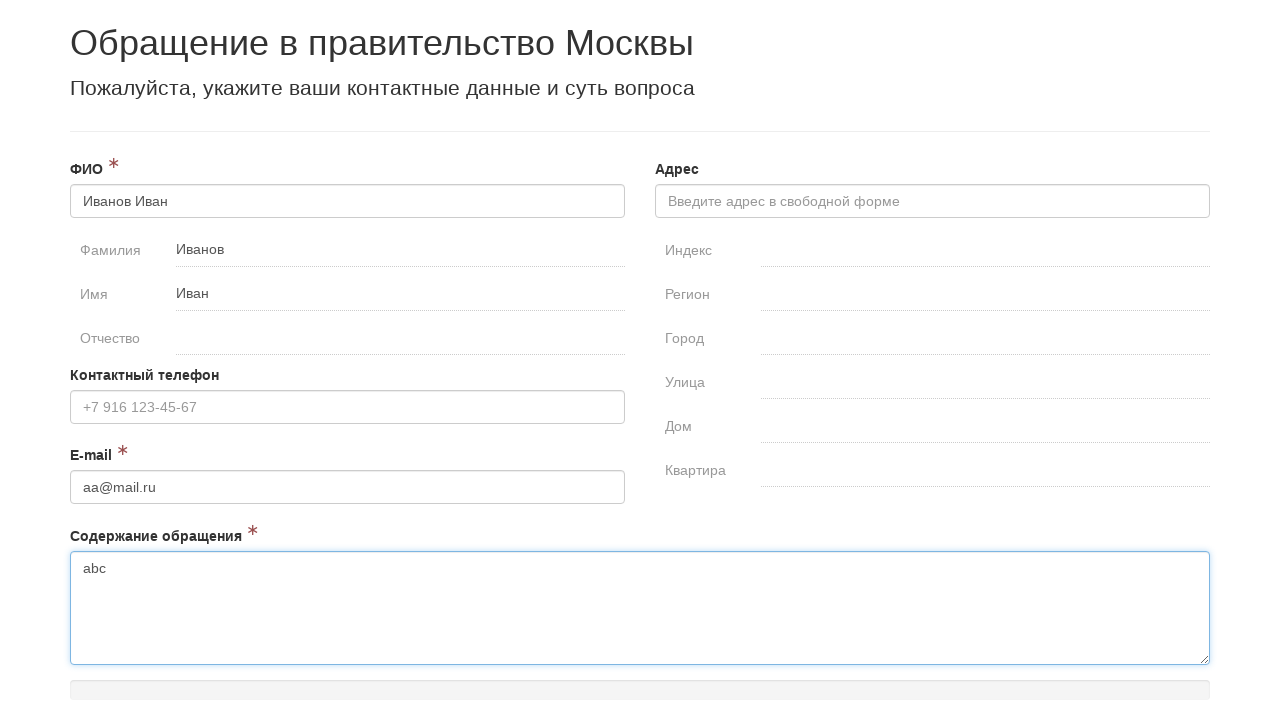

Response modal appeared after form submission
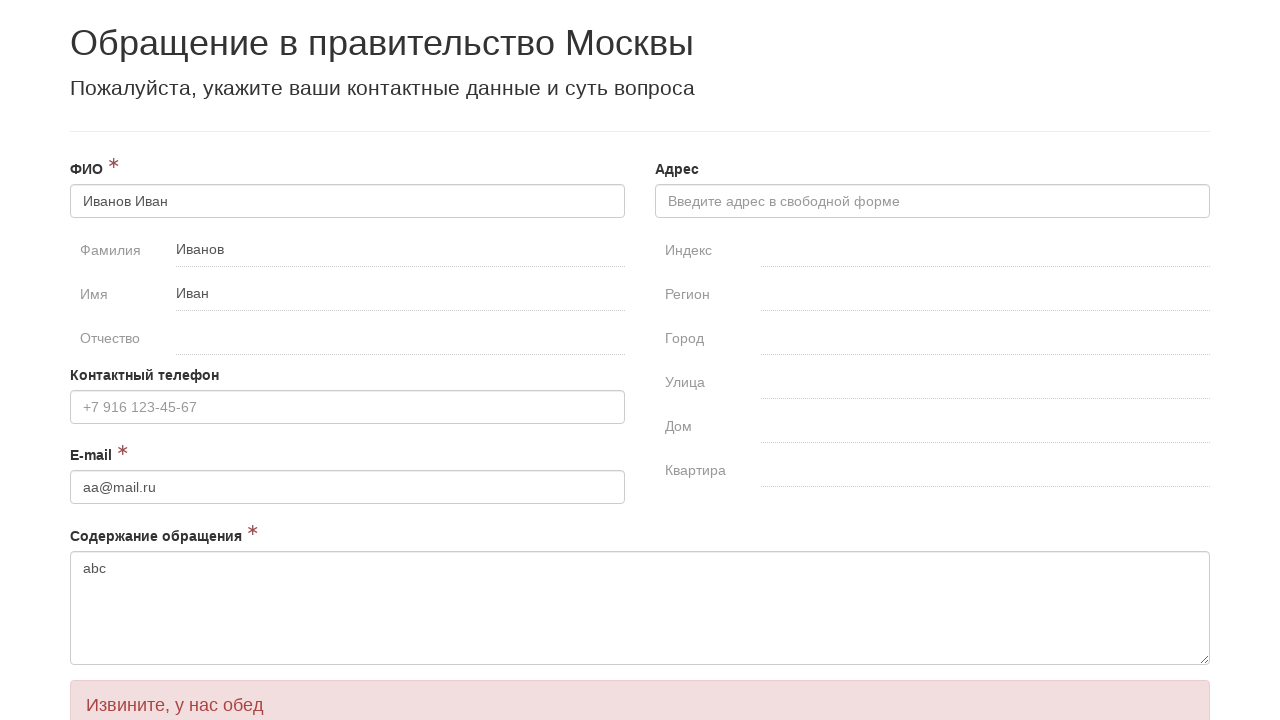

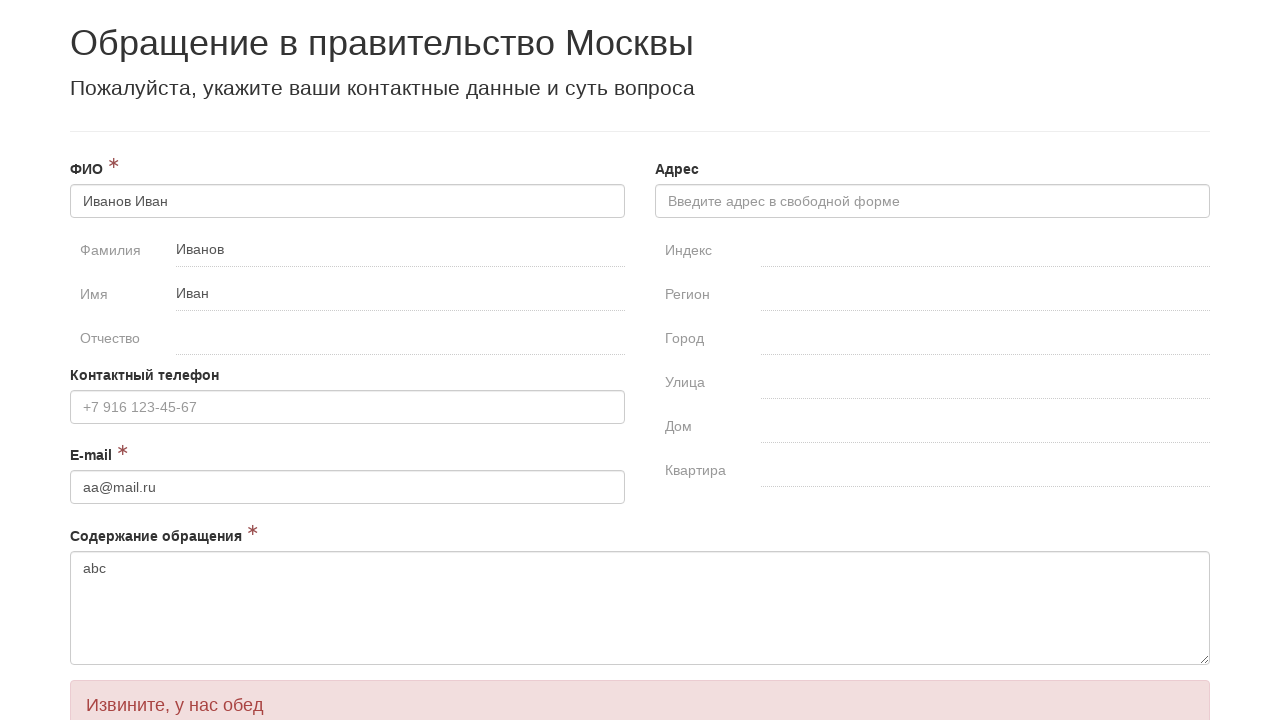